Tests right-click (context click) functionality by performing a right-click on a button and verifying the confirmation message appears

Starting URL: https://demoqa.com/buttons

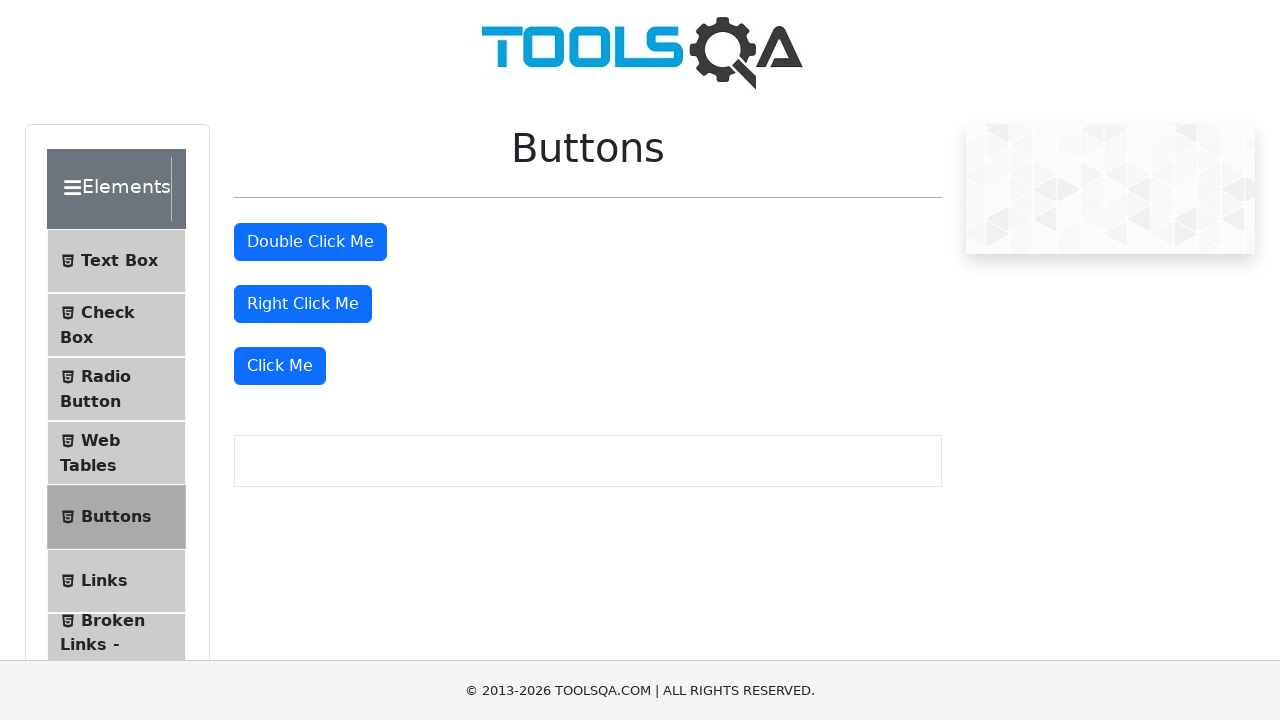

Navigated to https://demoqa.com/buttons
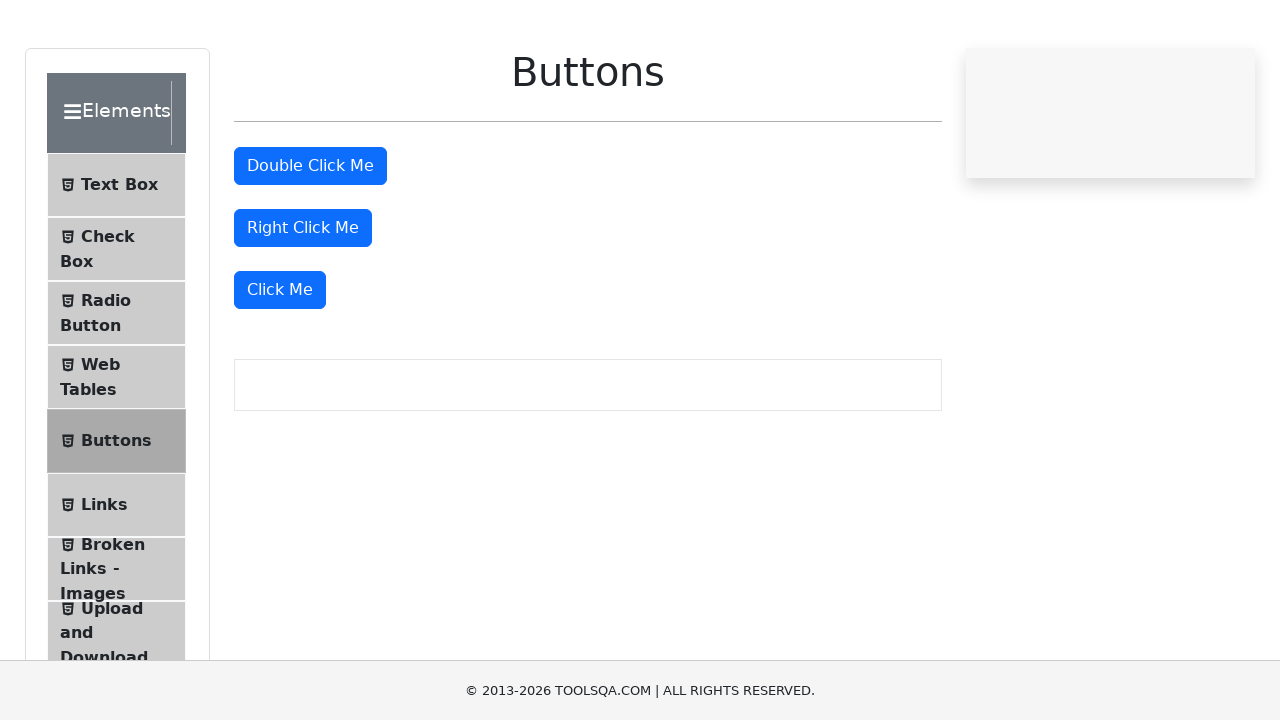

Right-clicked on the right click button at (303, 304) on #rightClickBtn
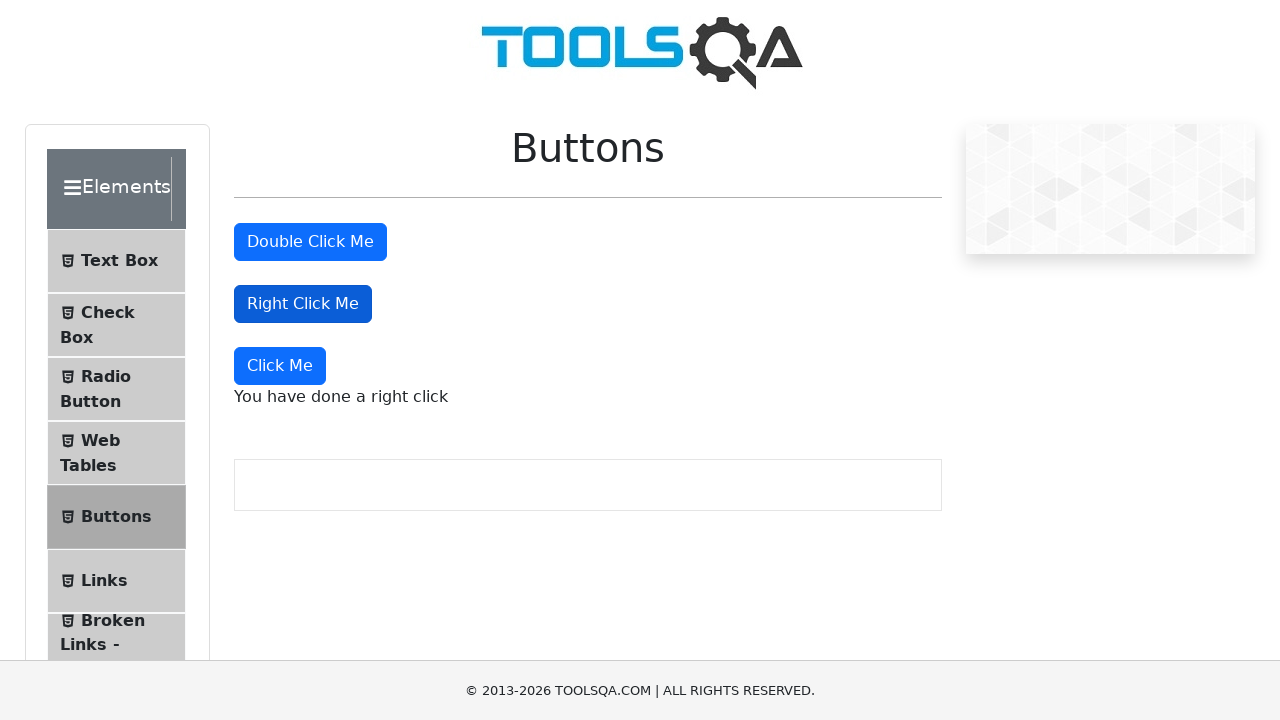

Right-click confirmation message appeared
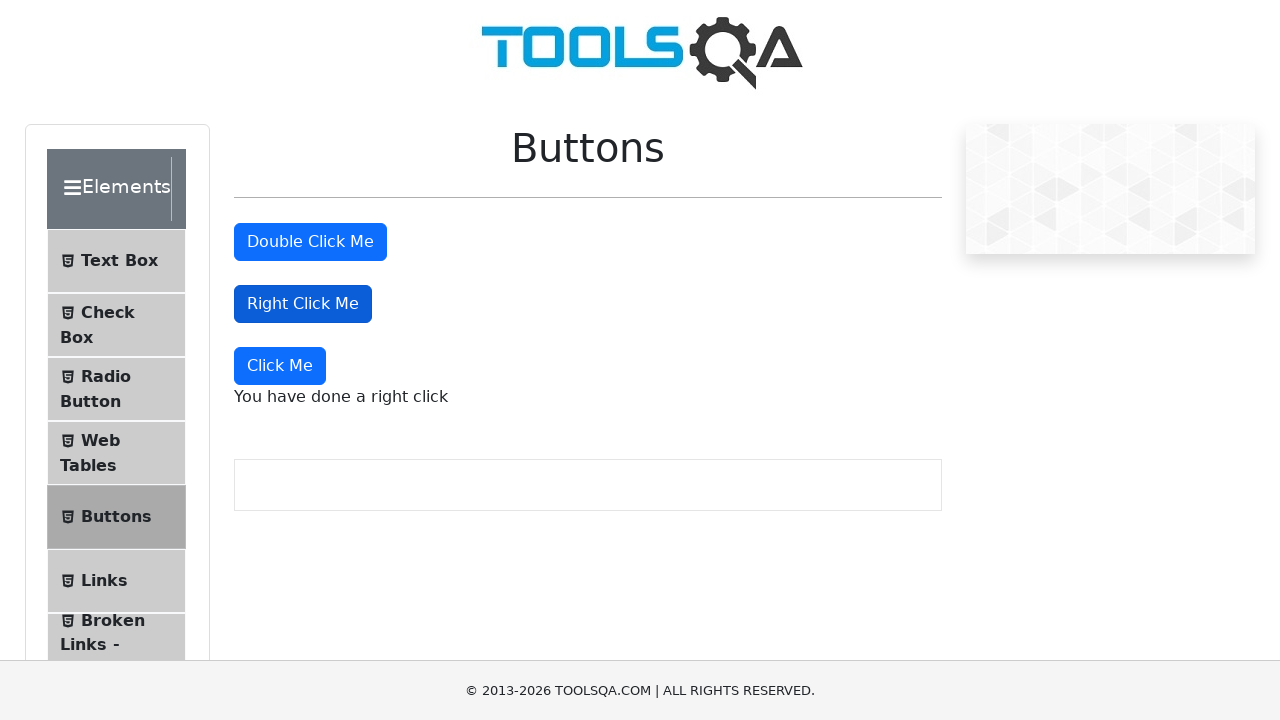

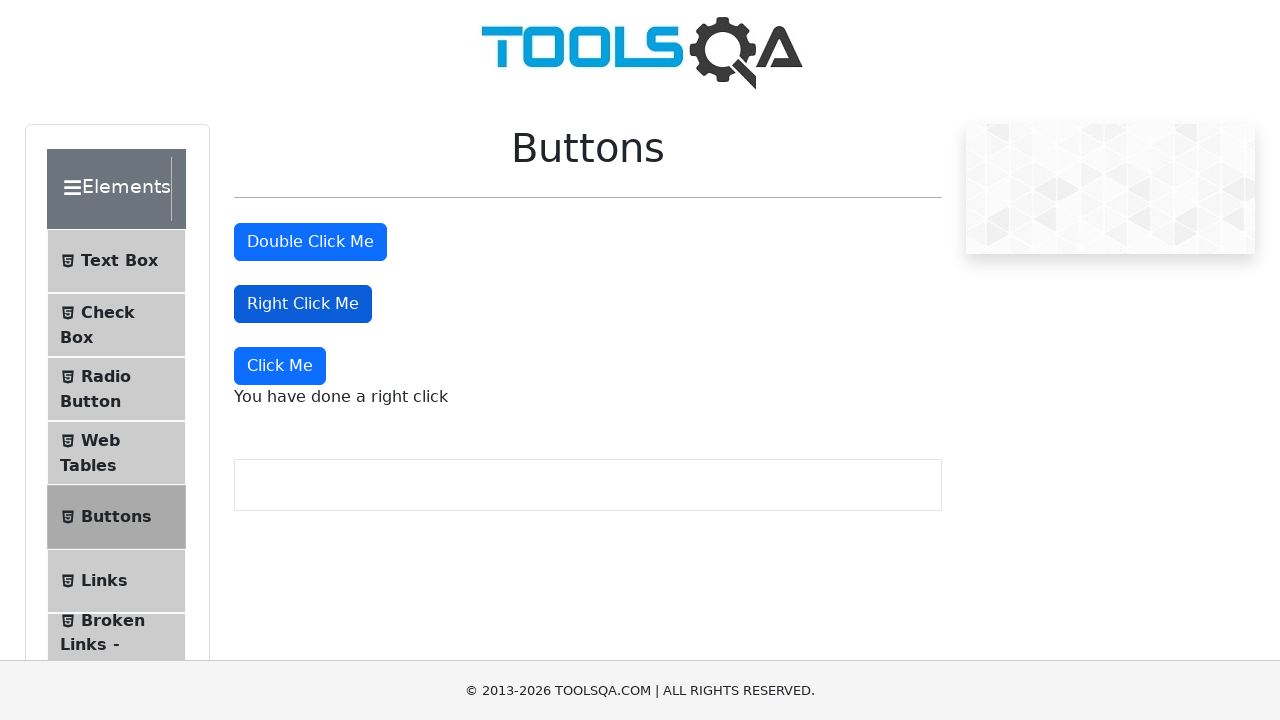